Tests e-commerce checkout flow on Sauce Demo site by logging in with test credentials, adding two products to cart, proceeding through checkout, and verifying product details and pricing at each step

Starting URL: https://www.saucedemo.com/

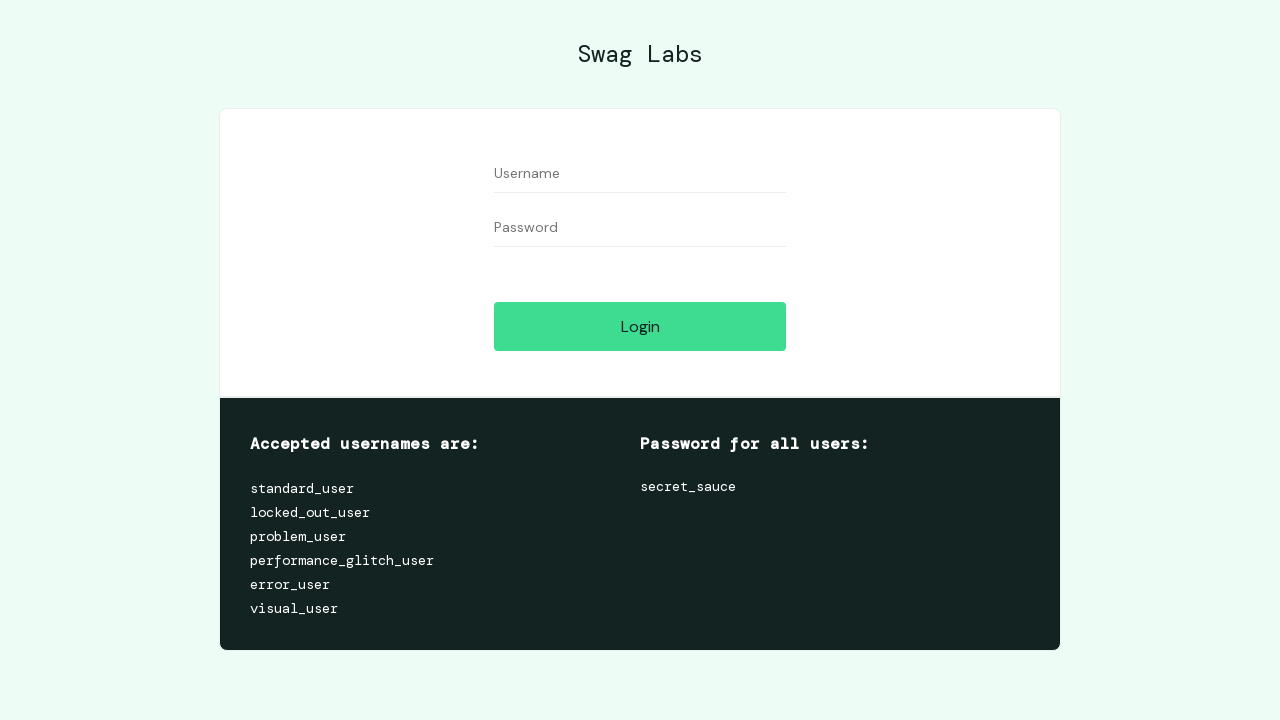

Filled username field with 'standard_user' on #user-name
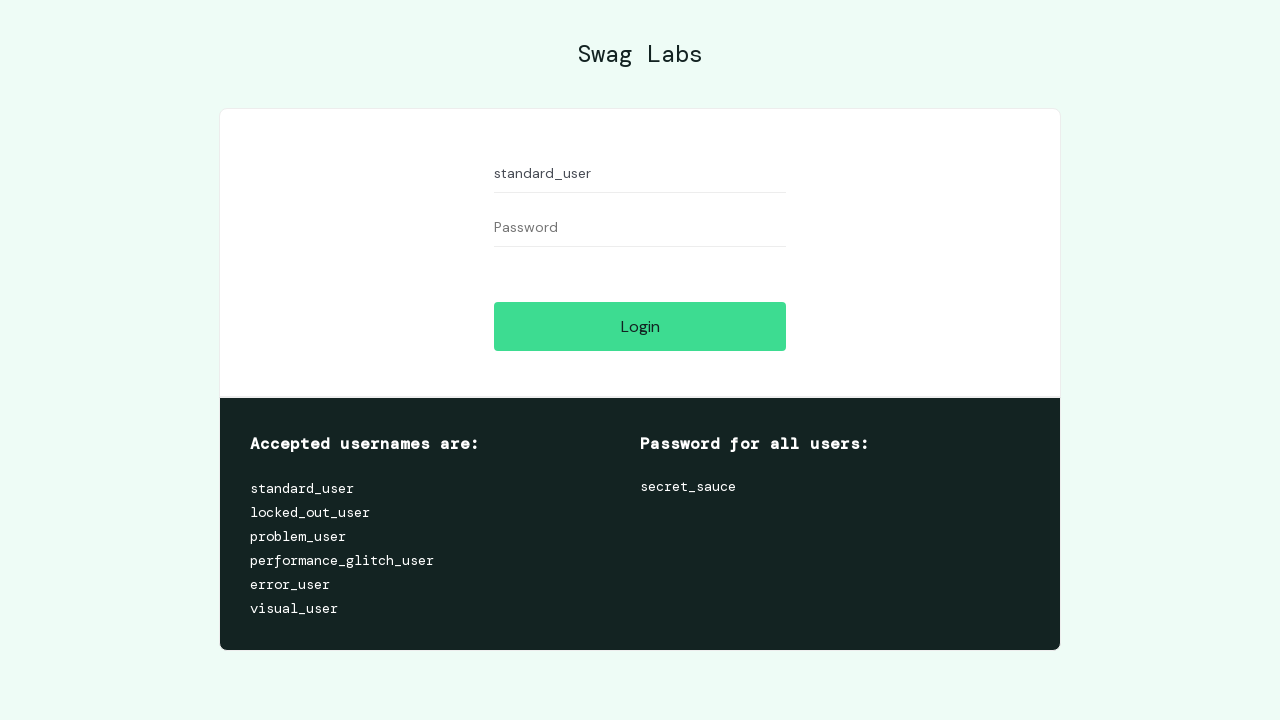

Filled password field with 'secret_sauce' on #password
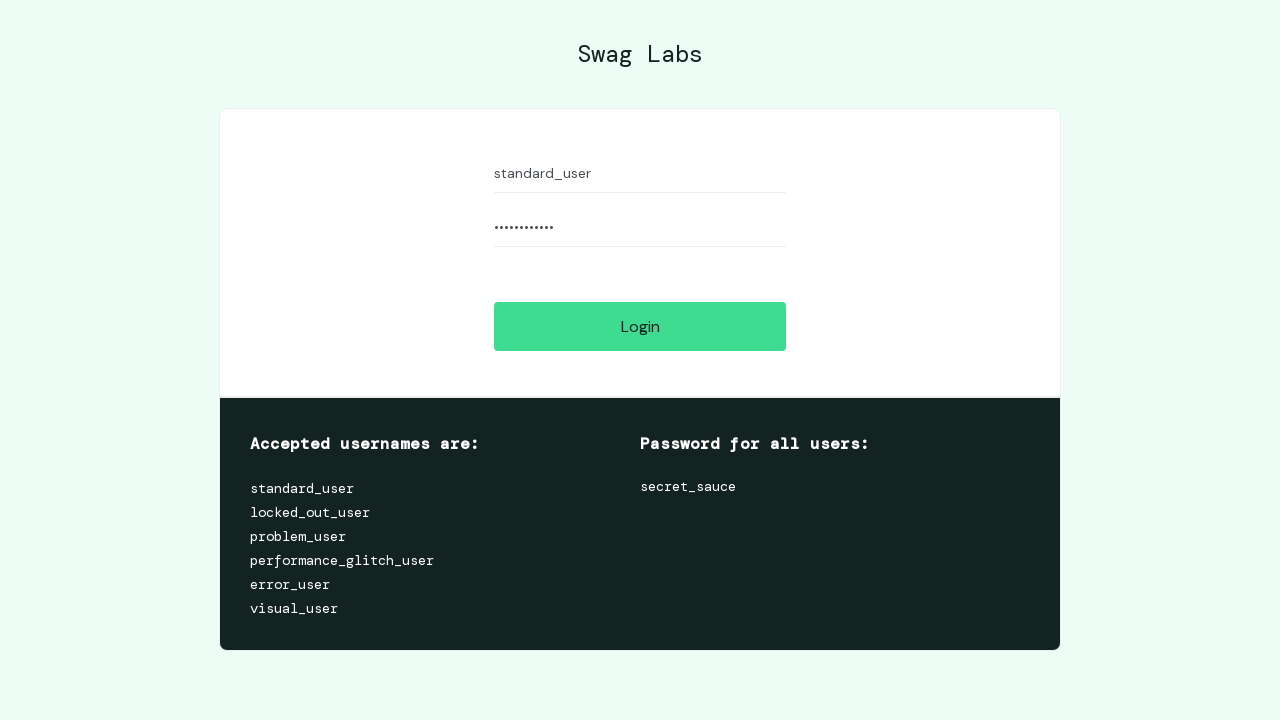

Clicked login button at (640, 326) on #login-button
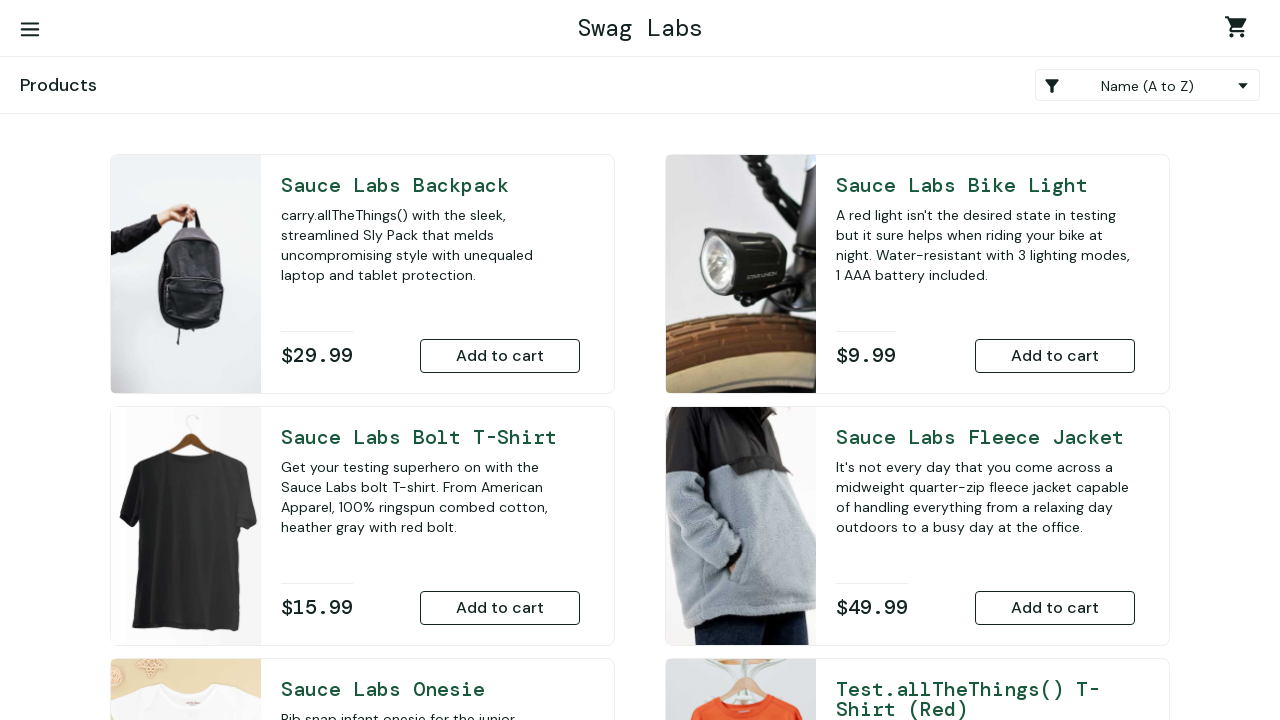

Retrieved product 1 name
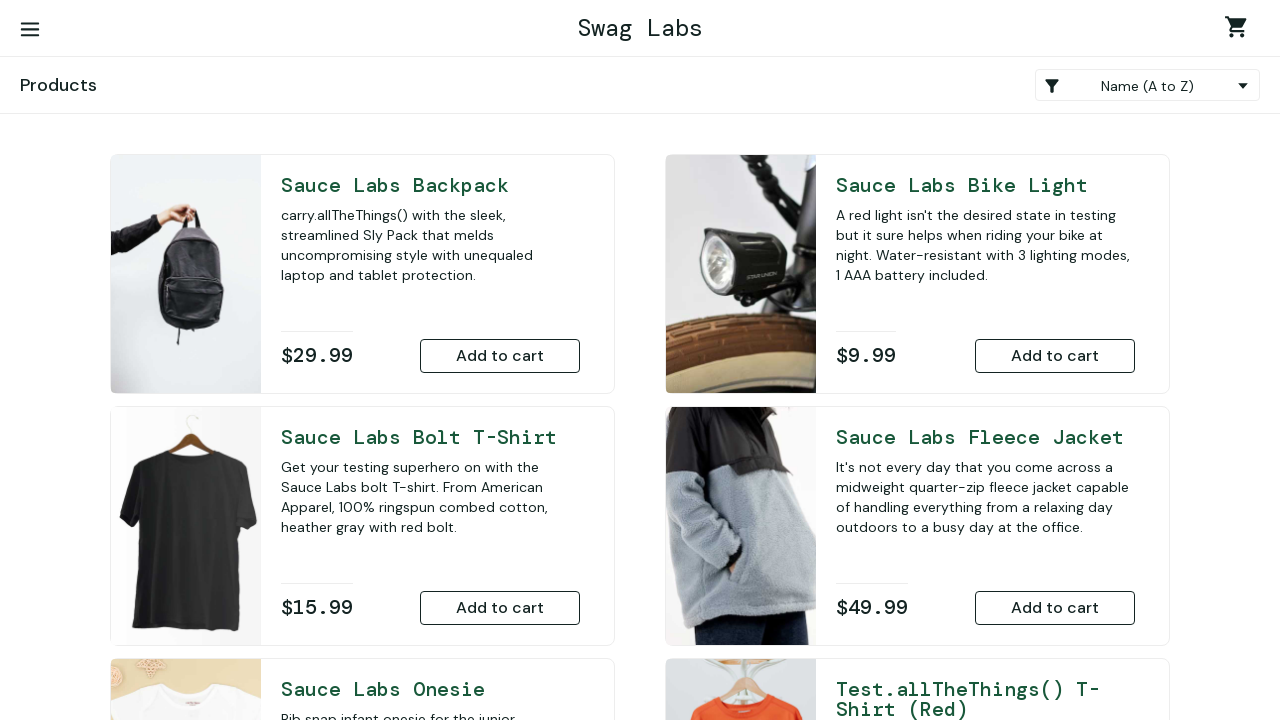

Retrieved product 1 price
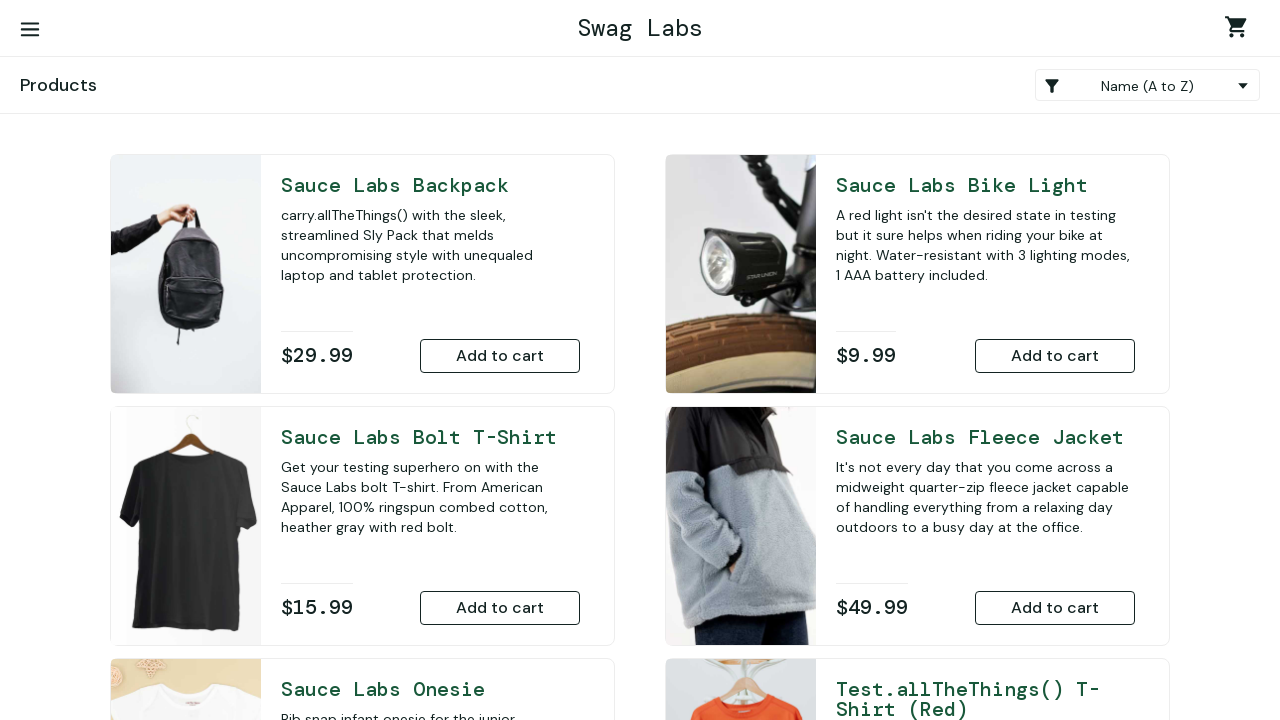

Added Sauce Labs Backpack (product 1) to cart at (500, 356) on #add-to-cart-sauce-labs-backpack
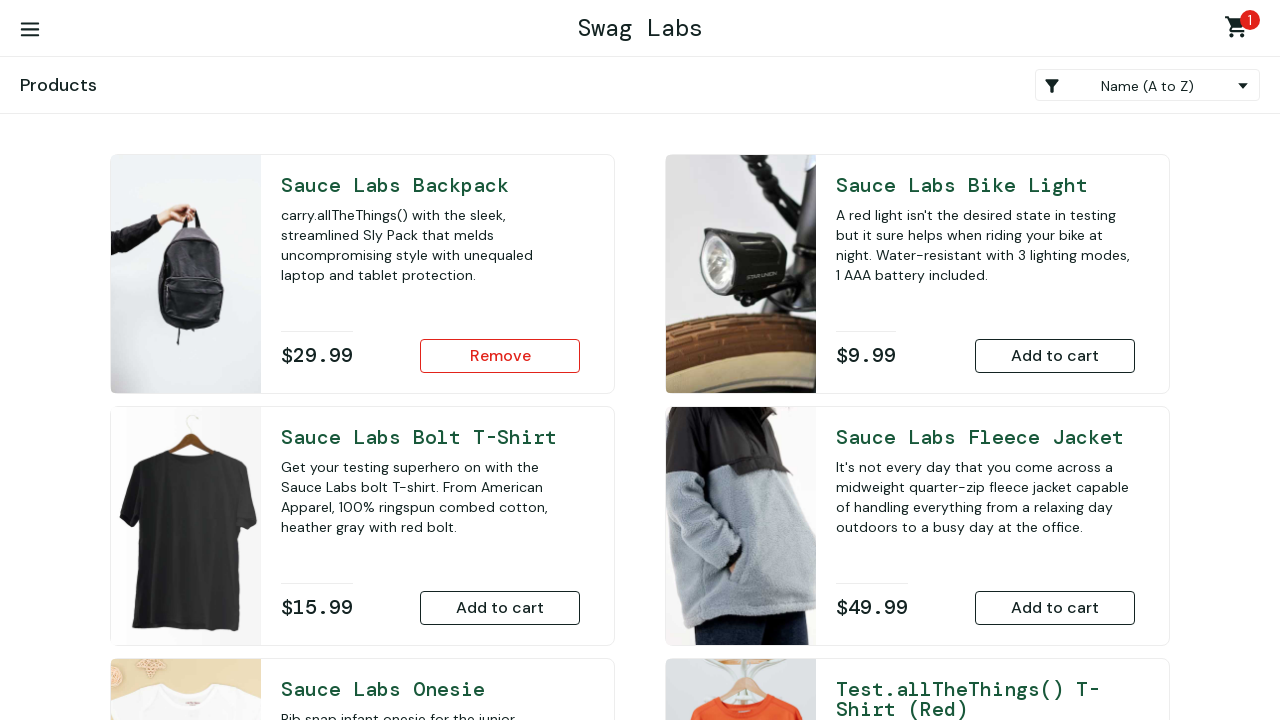

Retrieved product 2 name
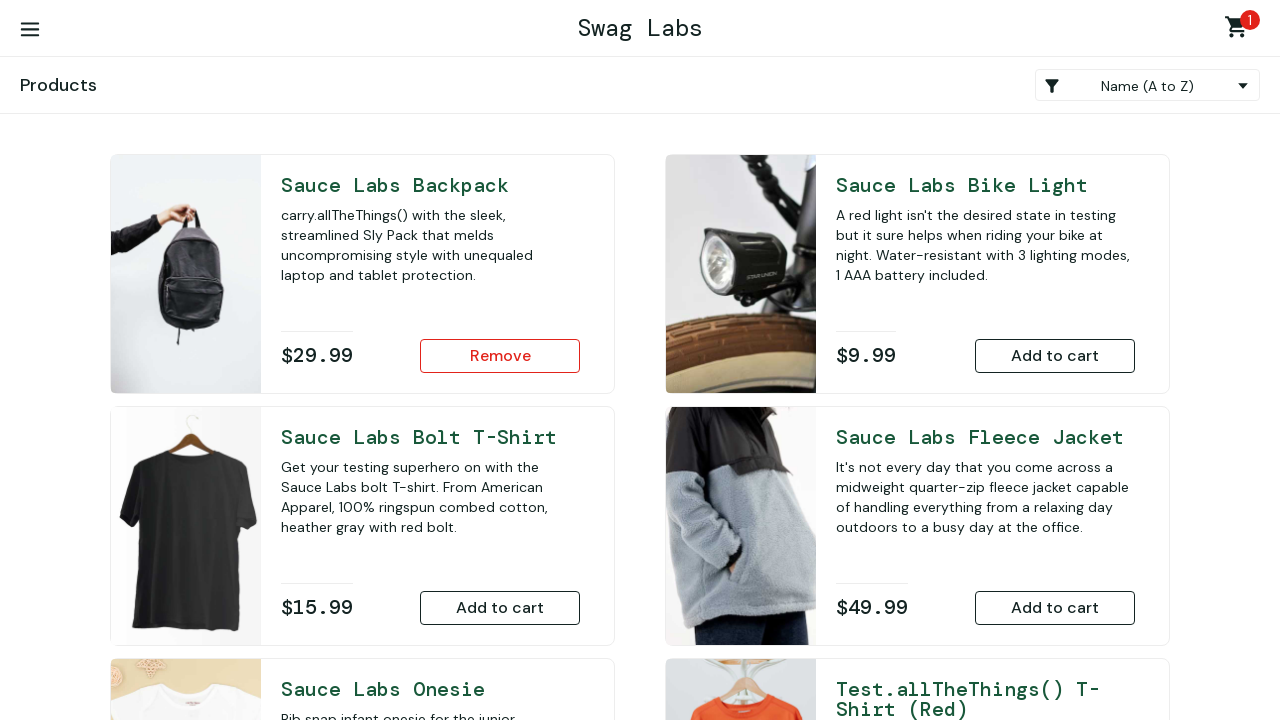

Retrieved product 2 price
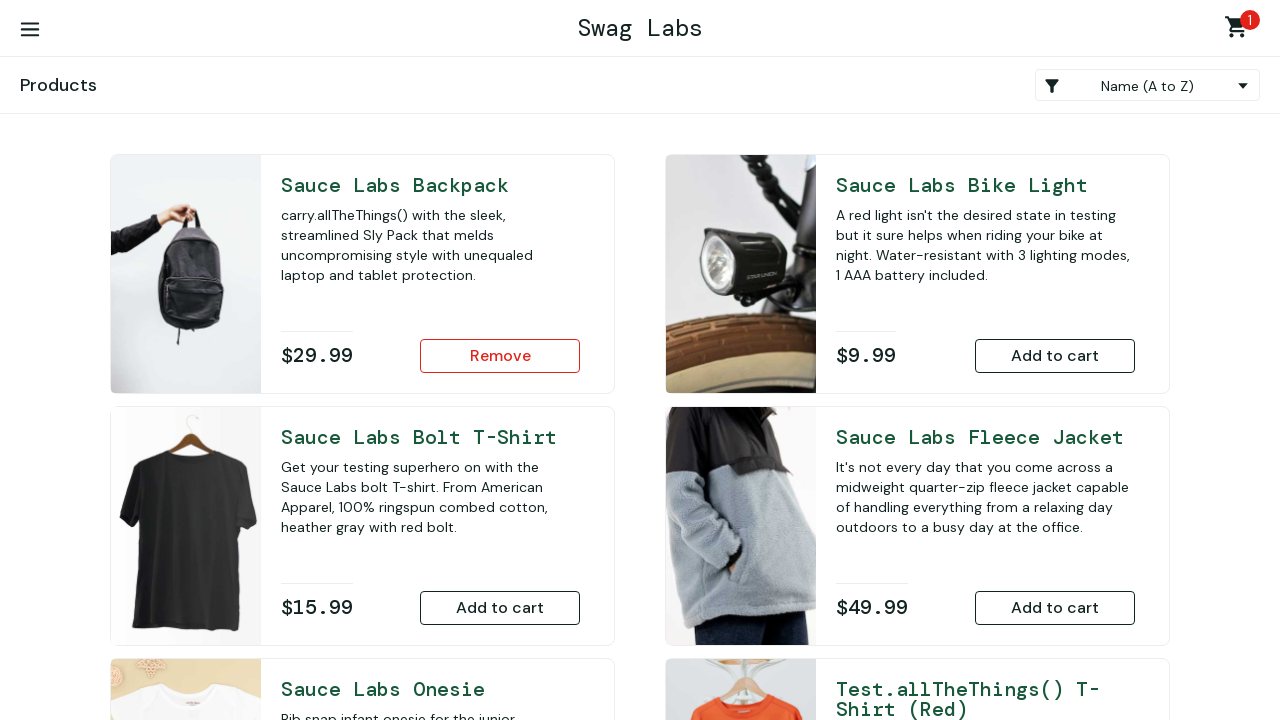

Added Sauce Labs Bike Light (product 2) to cart at (1055, 356) on #add-to-cart-sauce-labs-bike-light
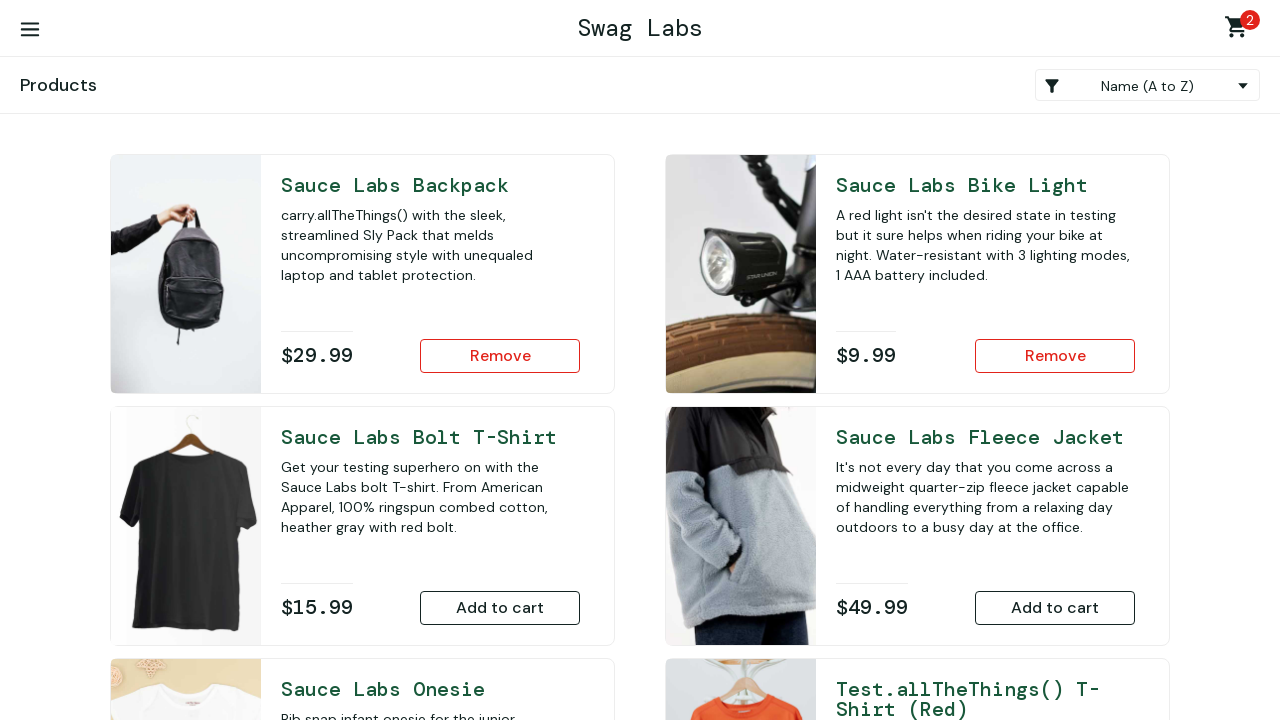

Navigated to shopping cart at (1240, 30) on #shopping_cart_container > a
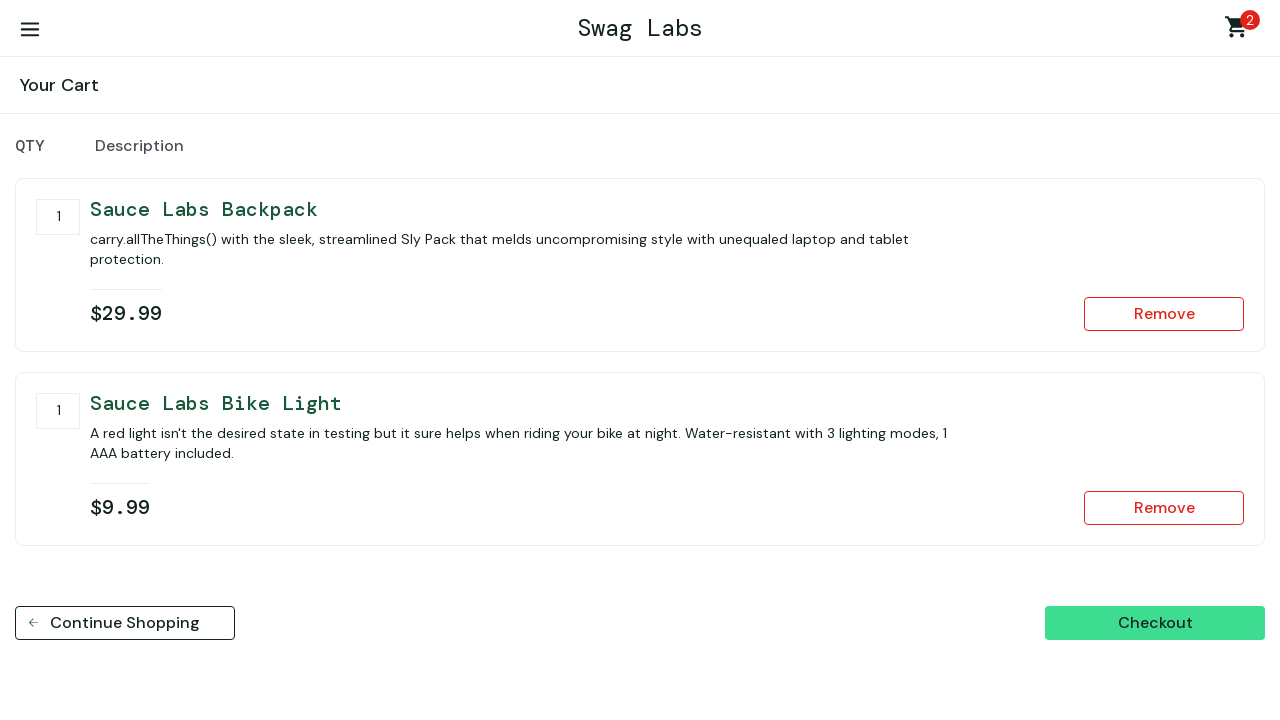

Retrieved product 1 name from cart
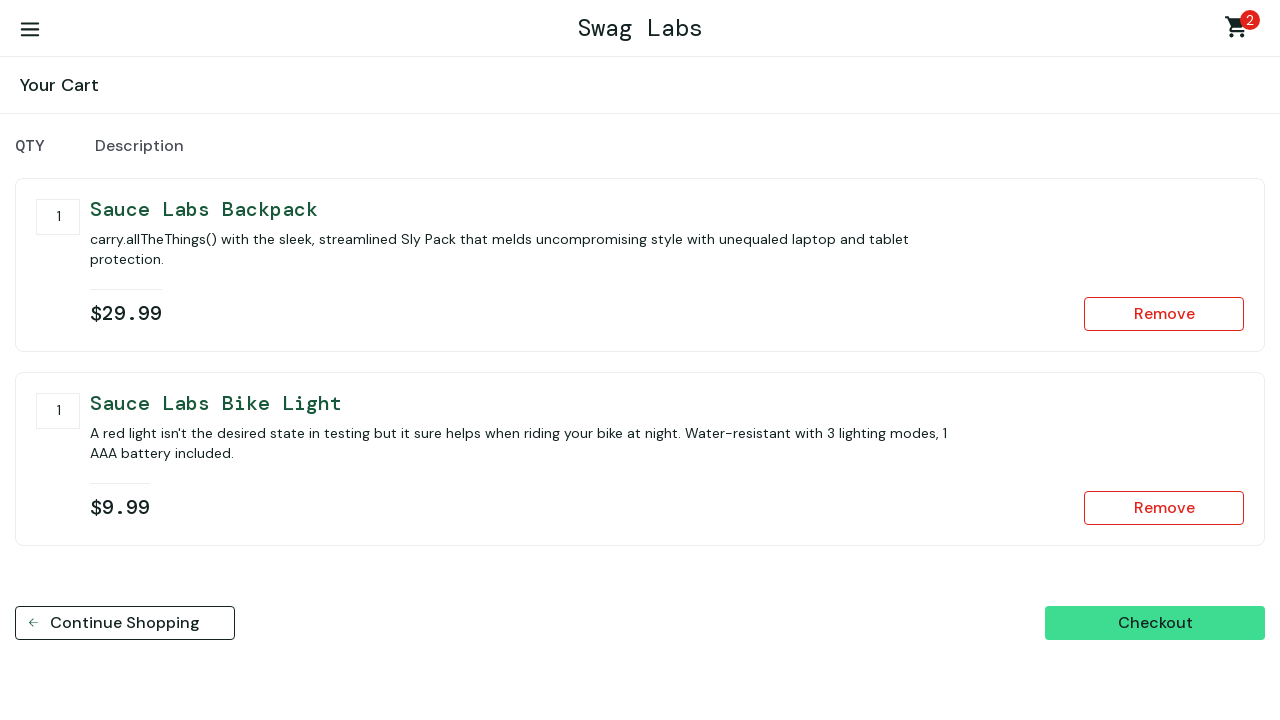

Retrieved product 1 price from cart
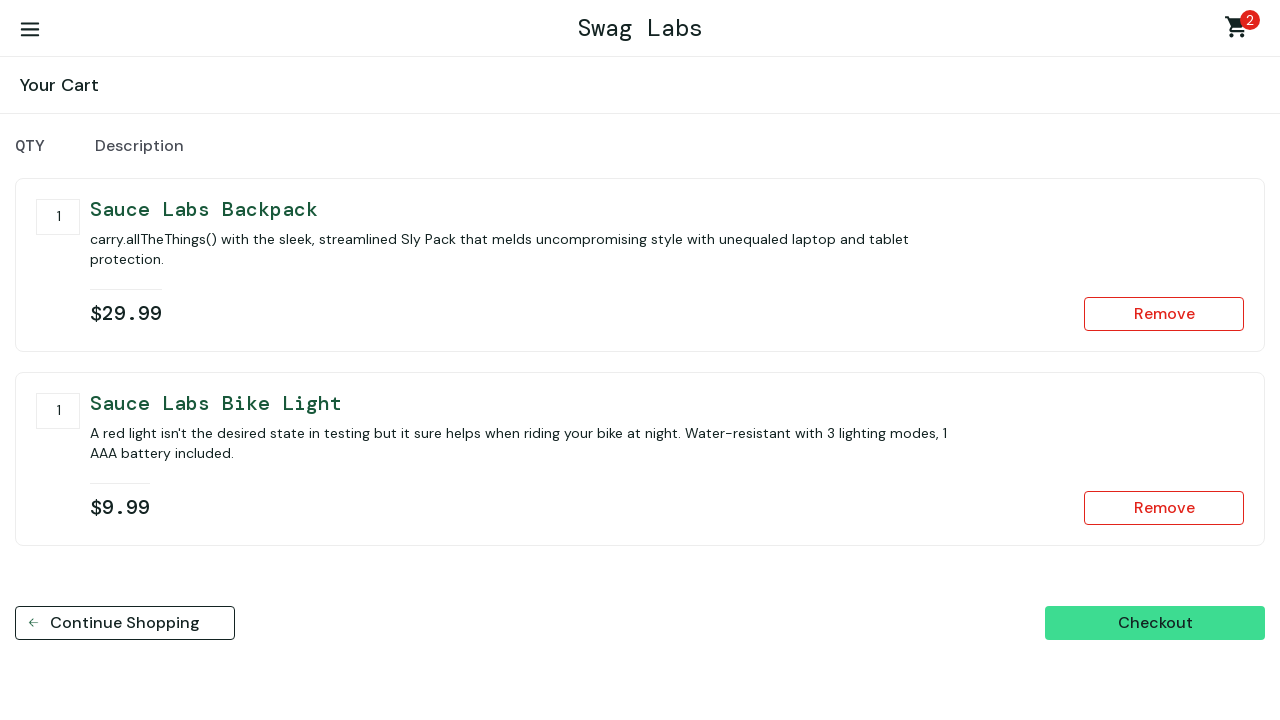

Verified product 1 name matches in cart
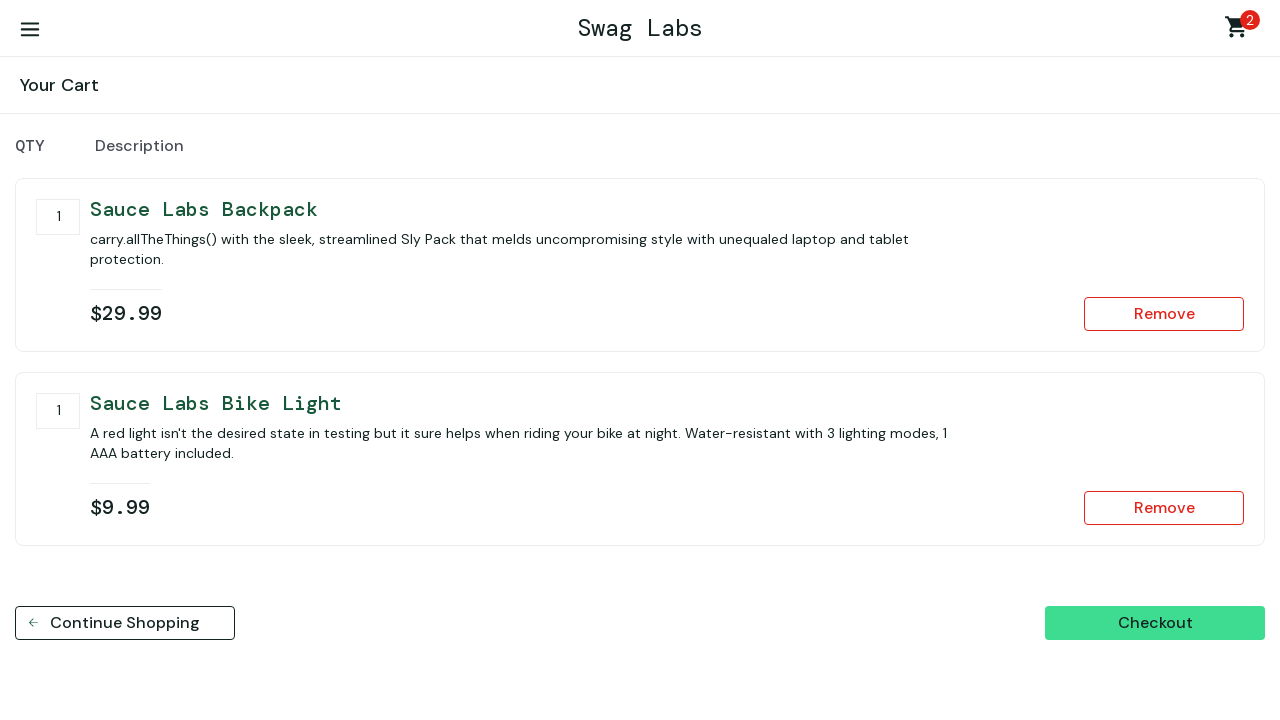

Verified product 1 price matches in cart
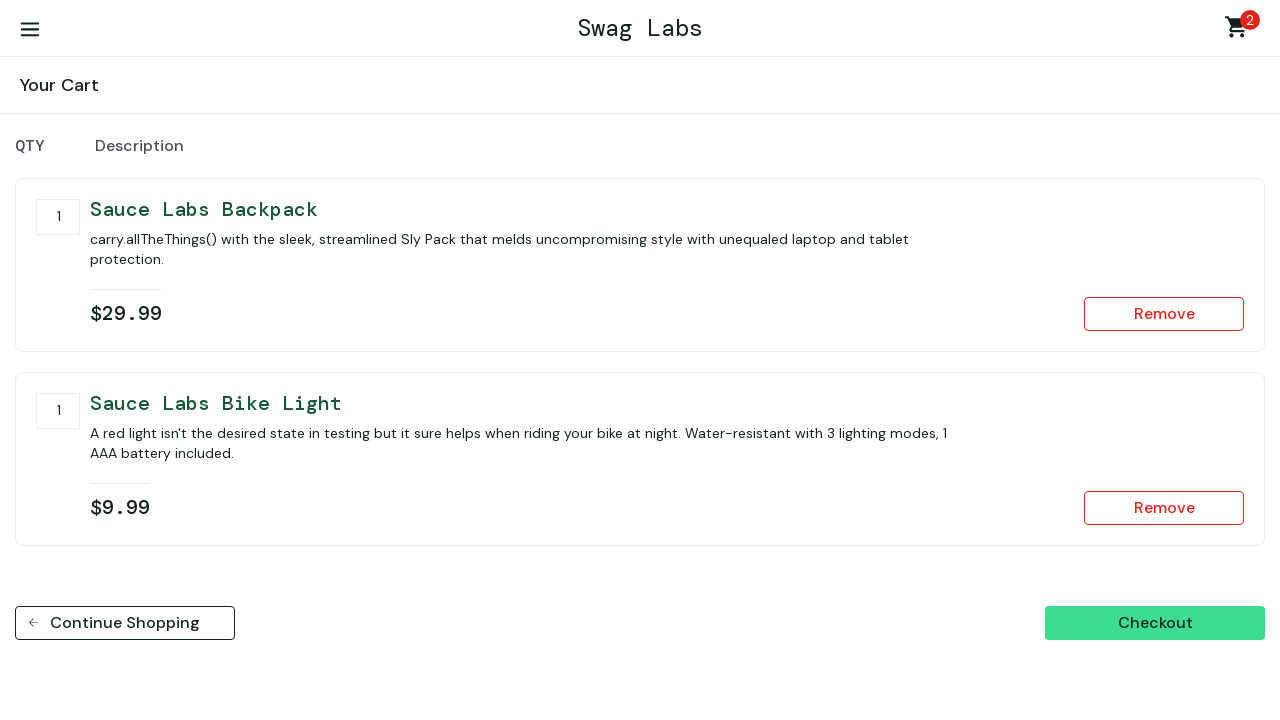

Retrieved product 2 name from cart
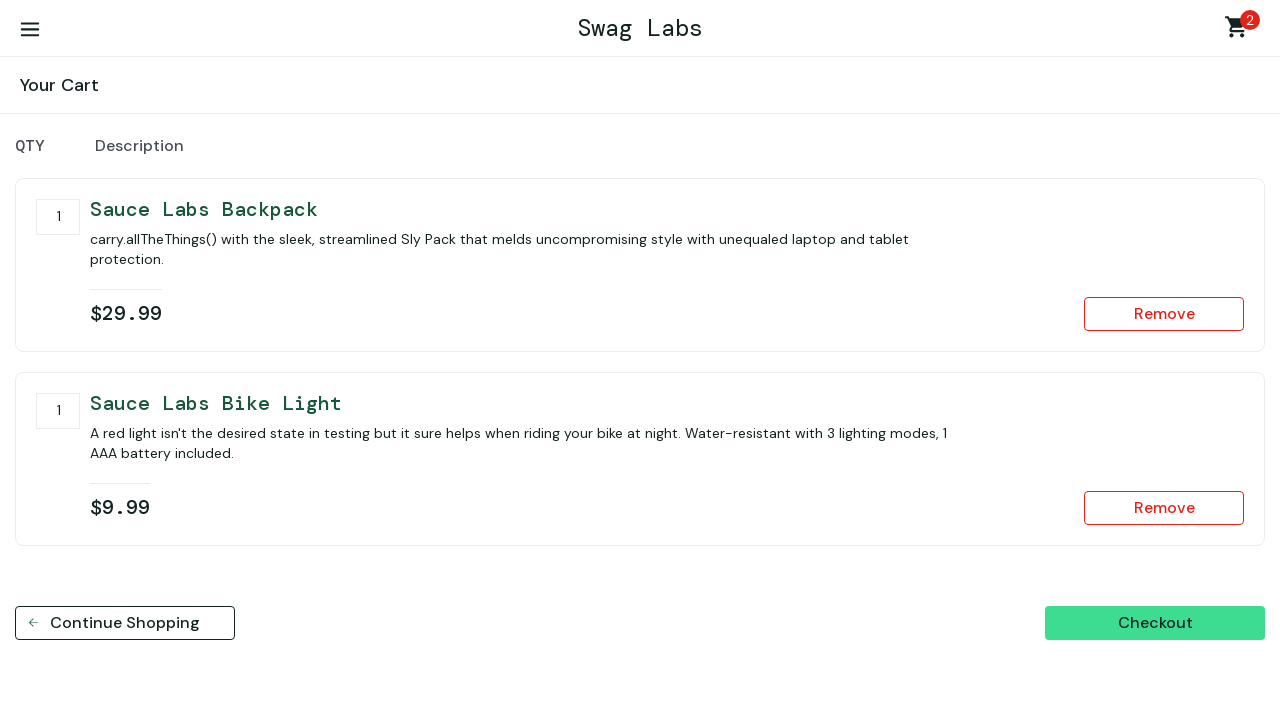

Retrieved product 2 price from cart
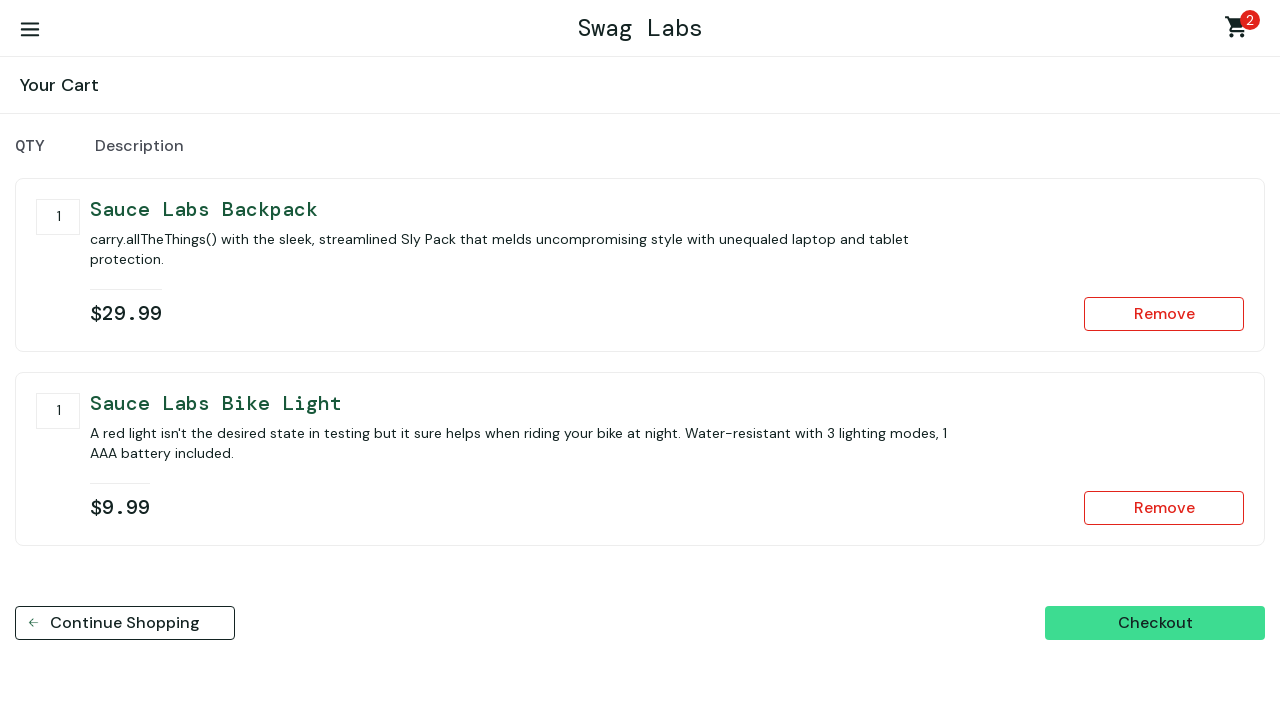

Verified product 2 name matches in cart
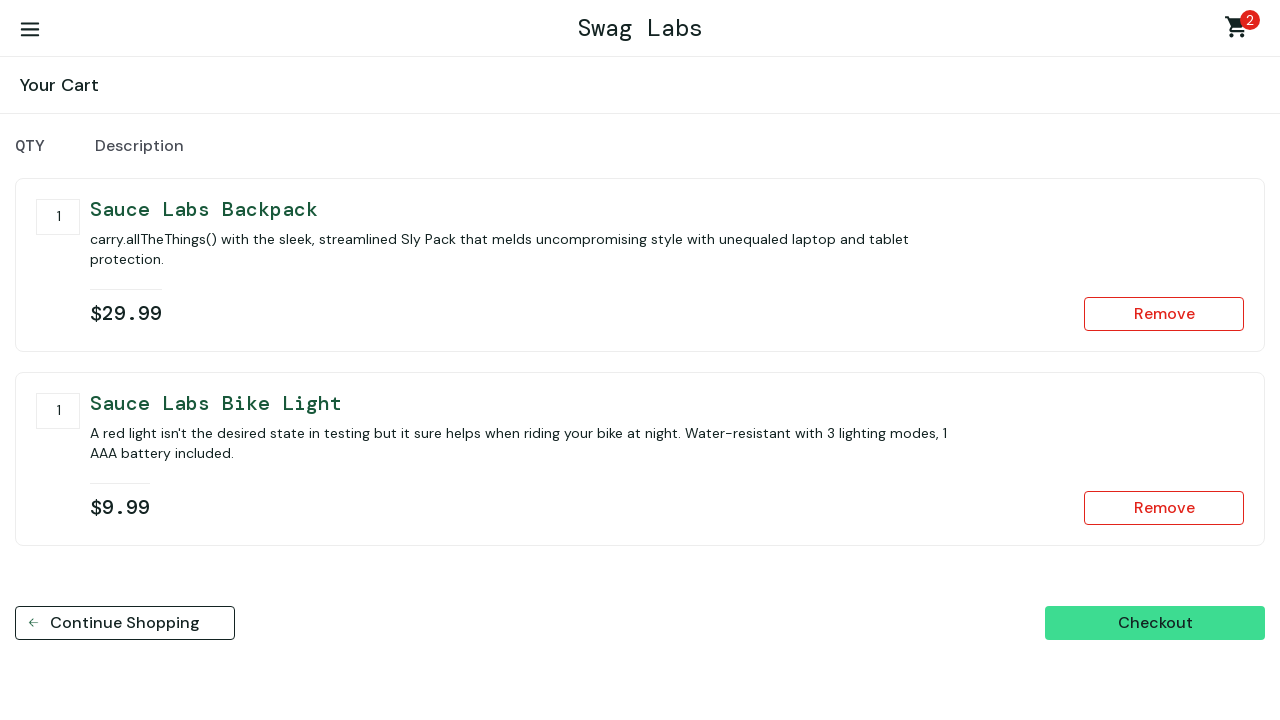

Verified product 2 price matches in cart
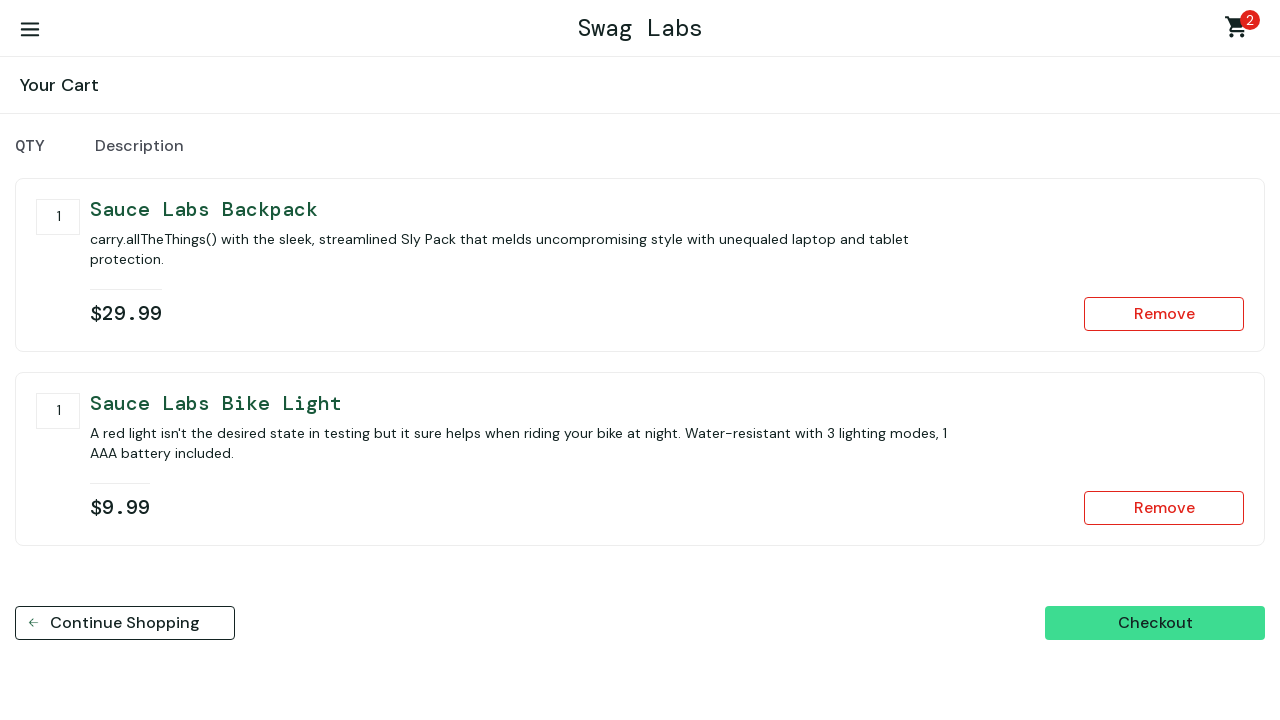

Clicked checkout button at (1155, 623) on #checkout
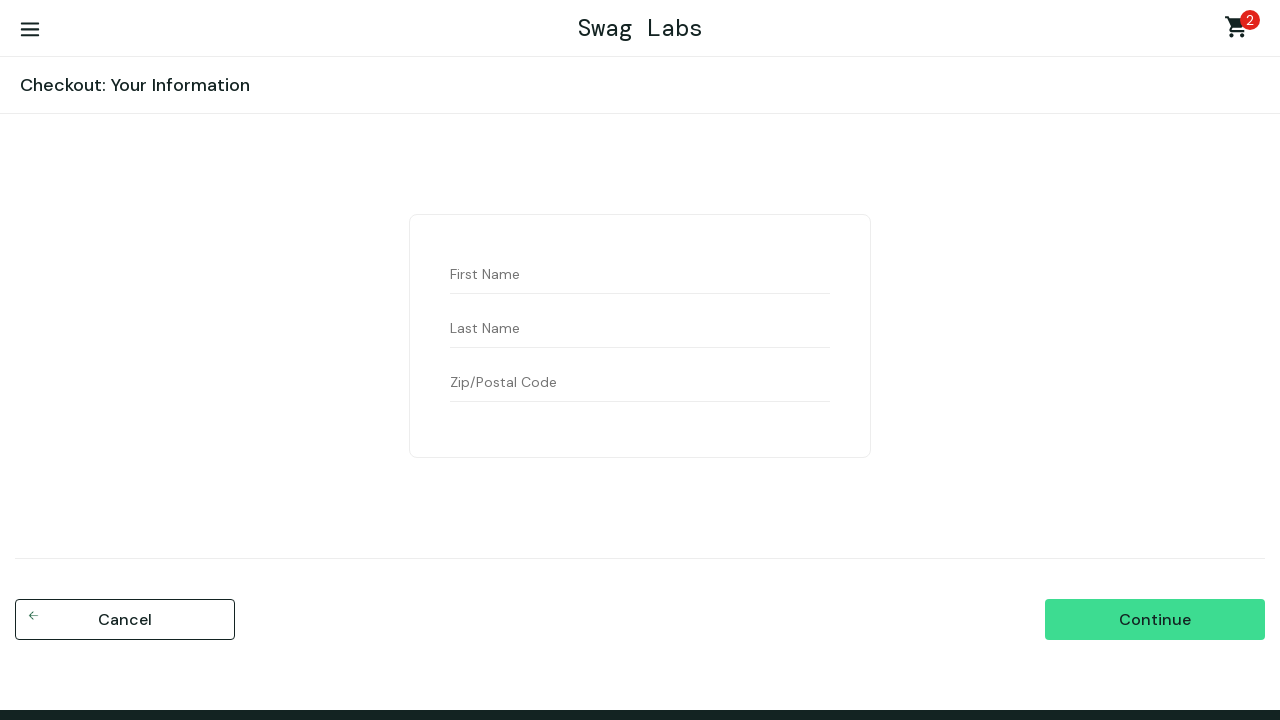

Filled first name field with 'Alfred' on #first-name
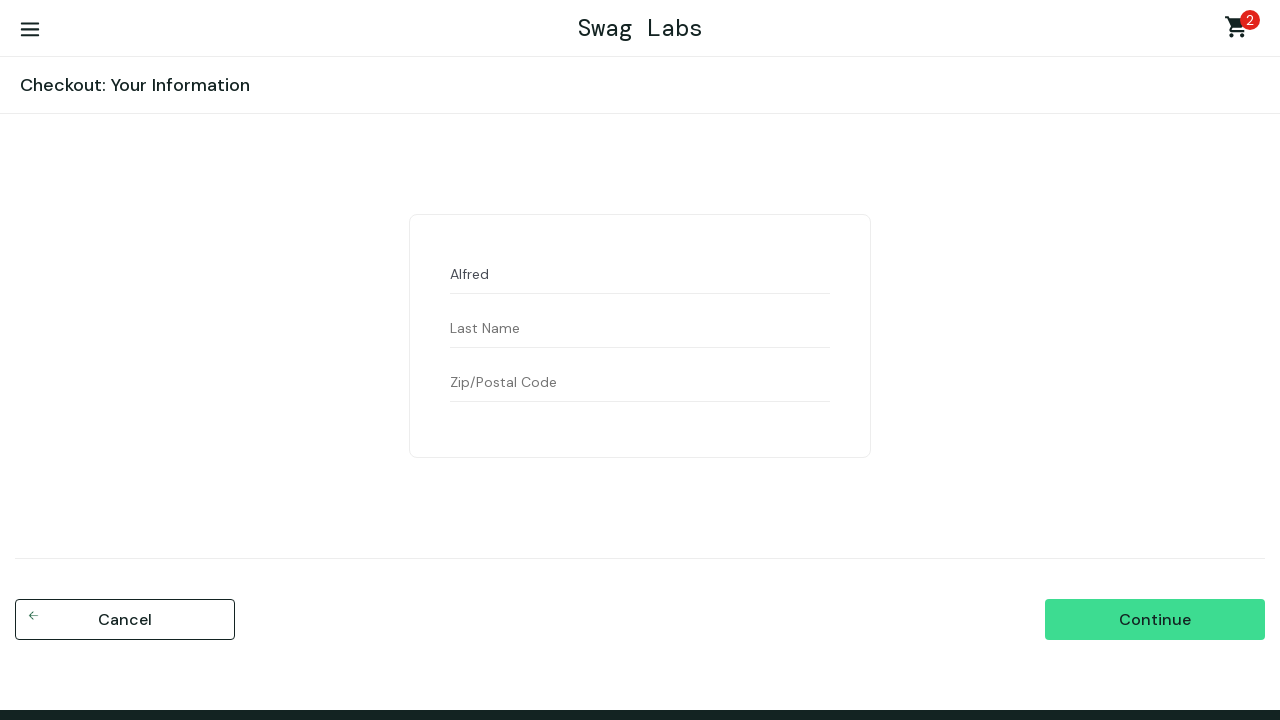

Filled last name field with 'Manson' on #last-name
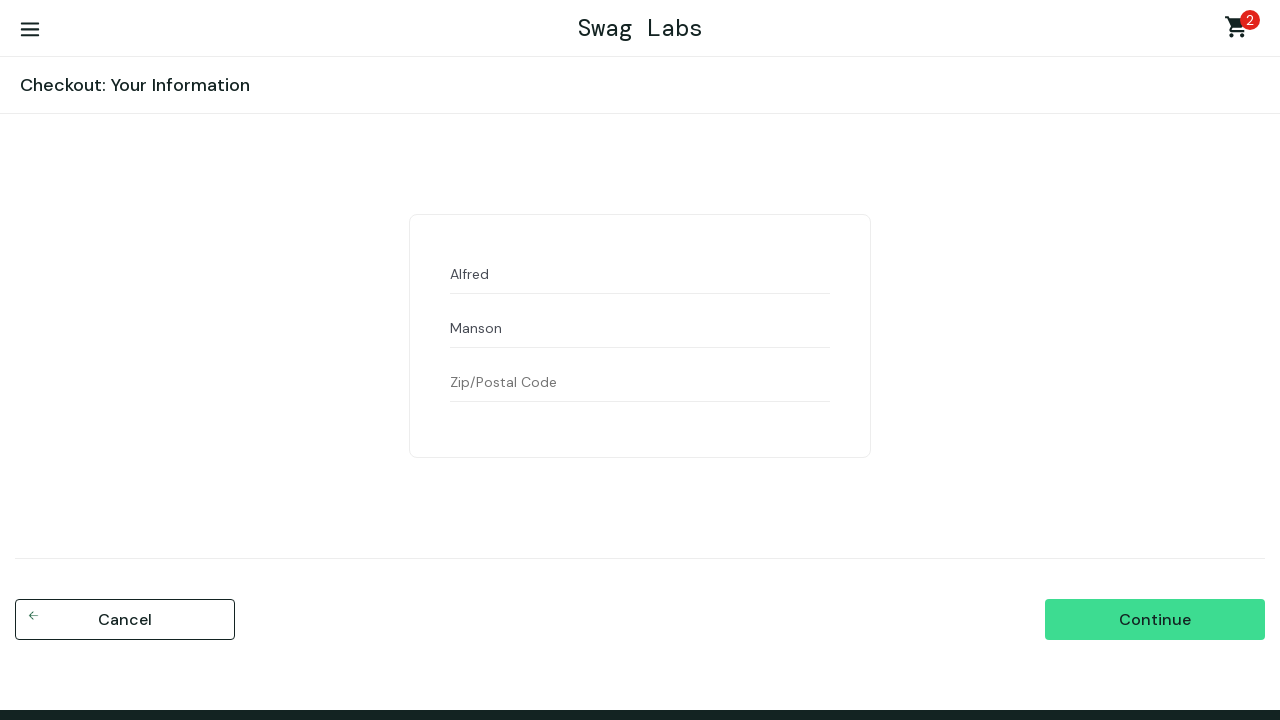

Filled postal code field with '174357' on #postal-code
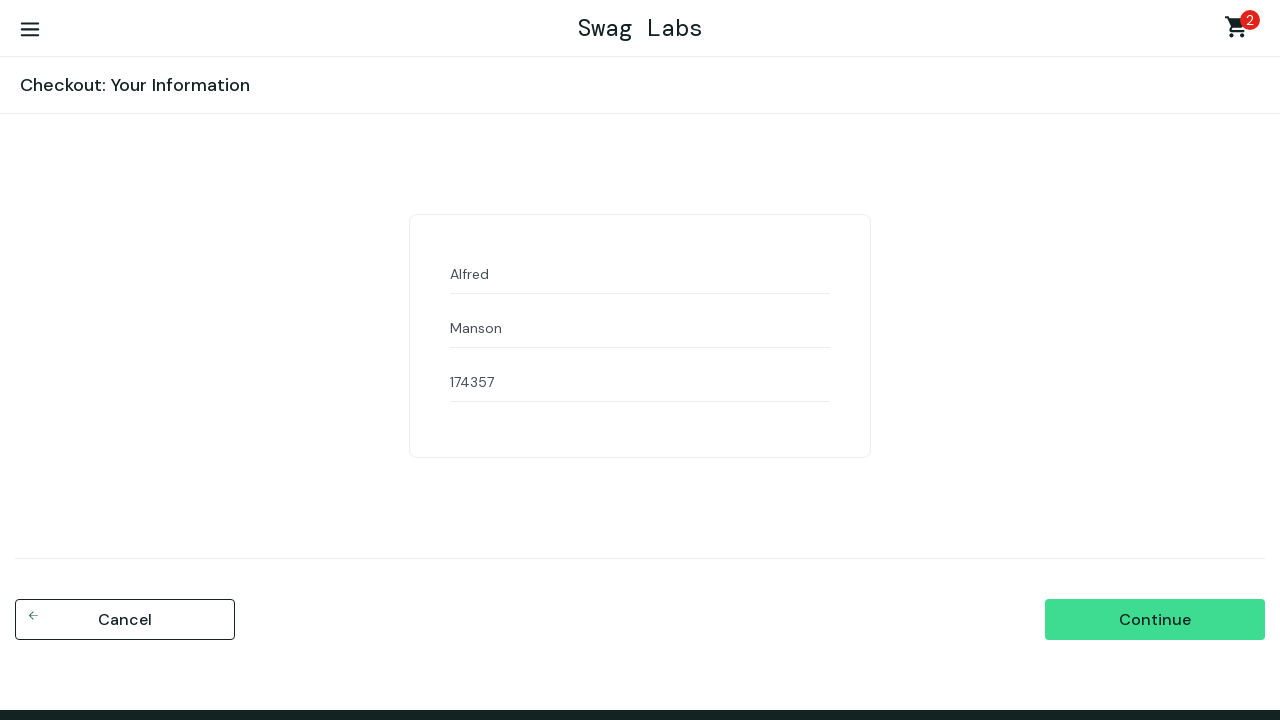

Clicked continue button to proceed to checkout overview at (1155, 620) on #continue
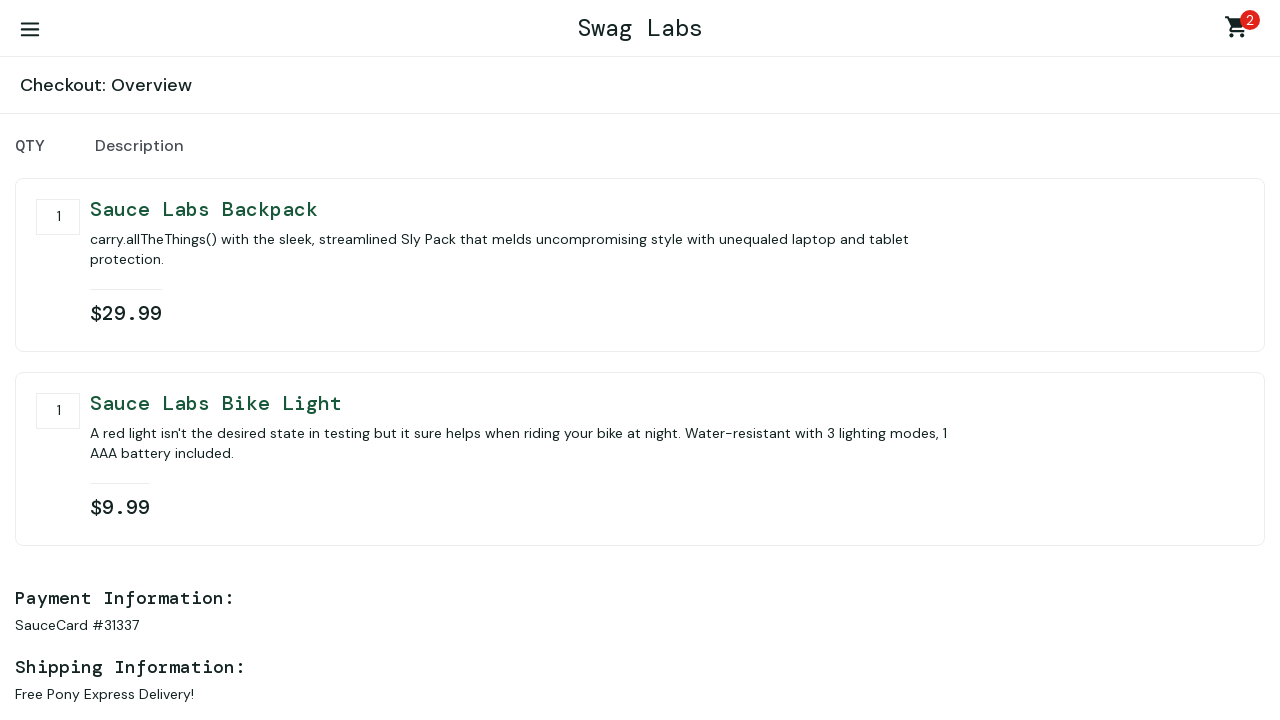

Retrieved product 1 name from checkout overview
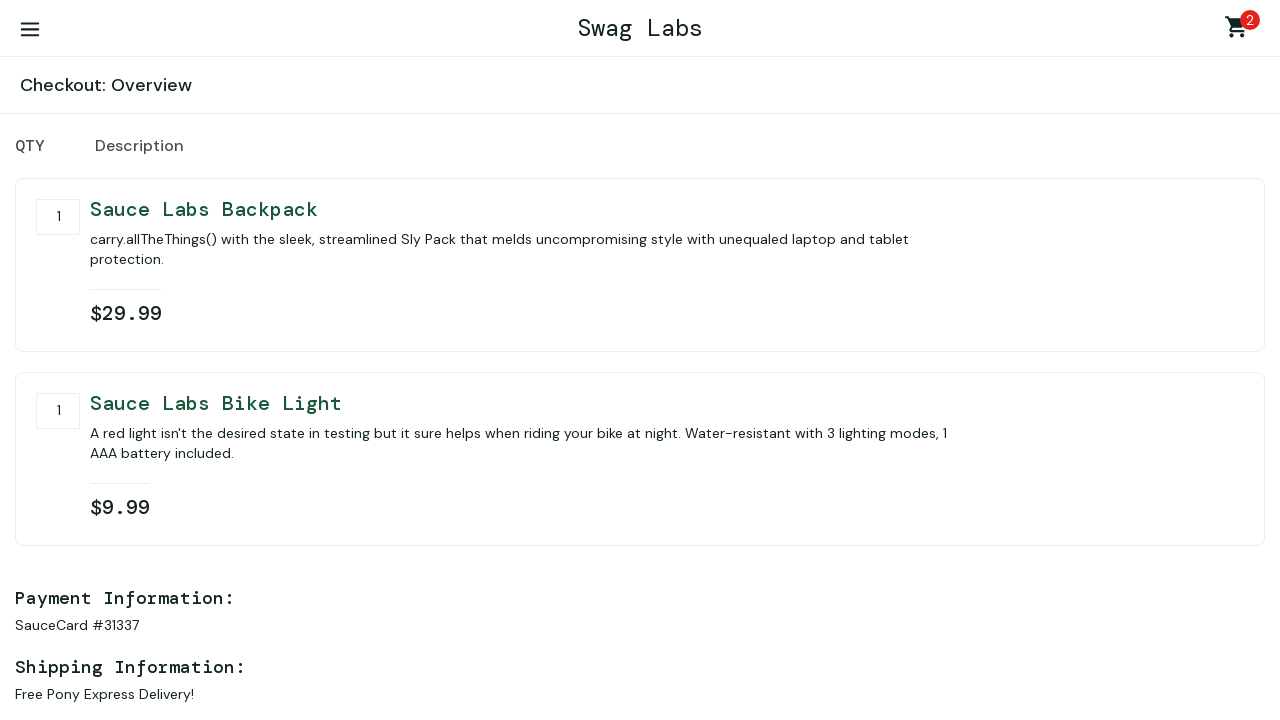

Retrieved product 1 price from checkout overview
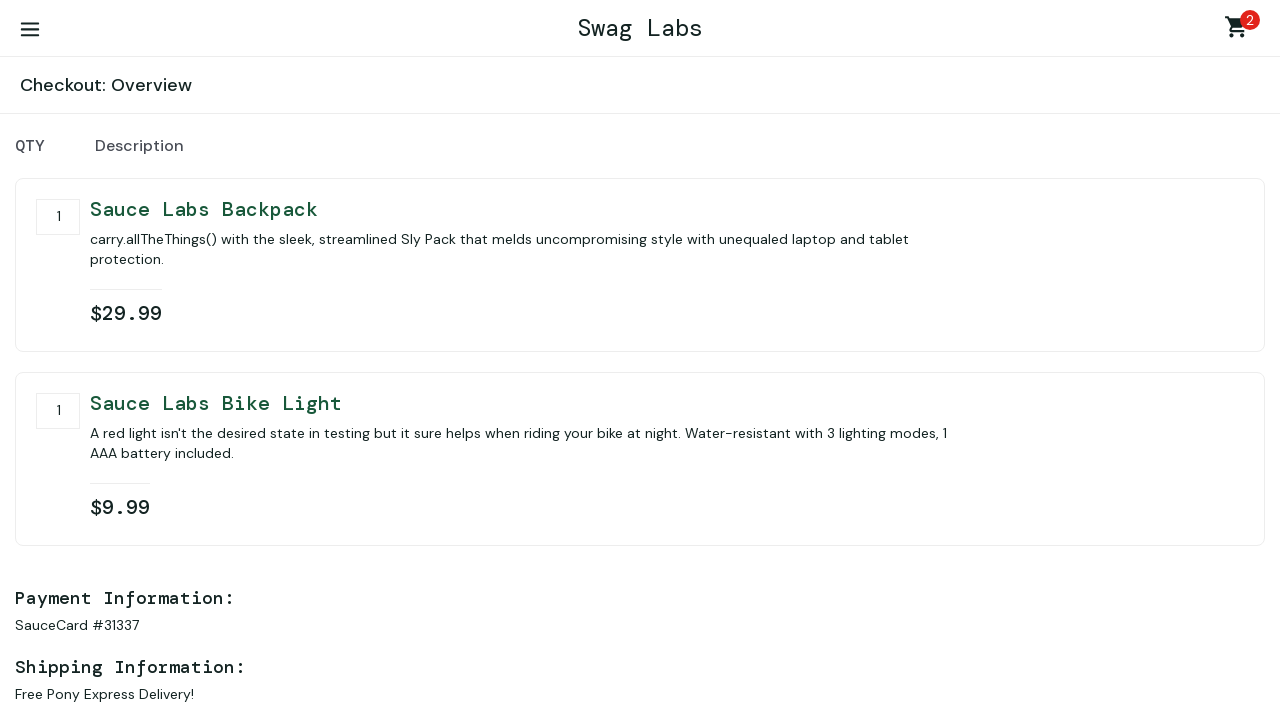

Verified product 1 name matches in checkout overview
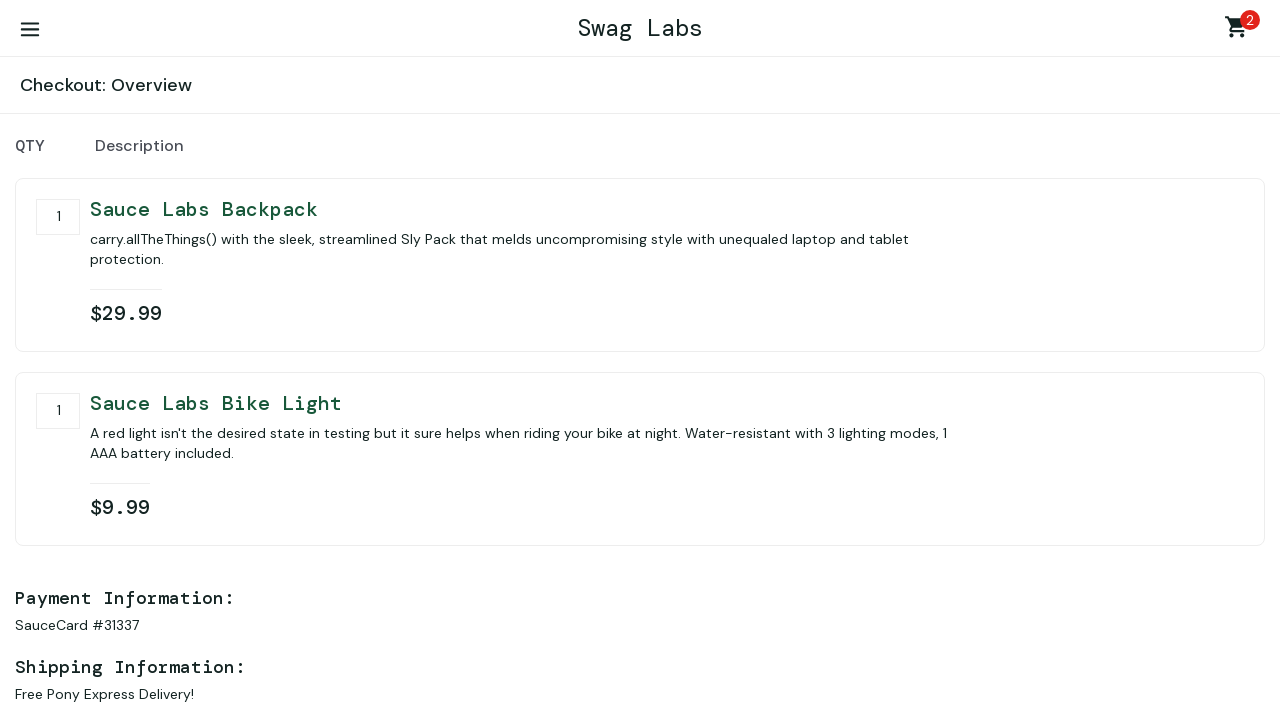

Verified product 1 price matches in checkout overview
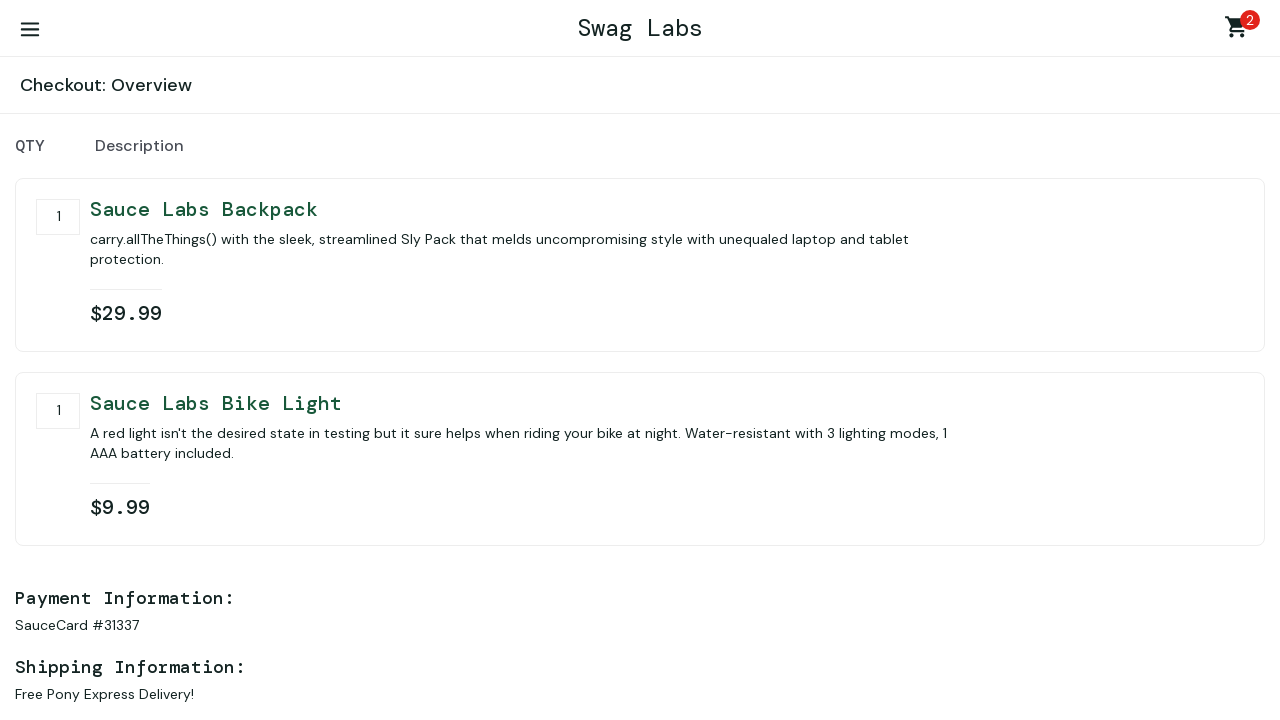

Retrieved product 2 name from checkout overview
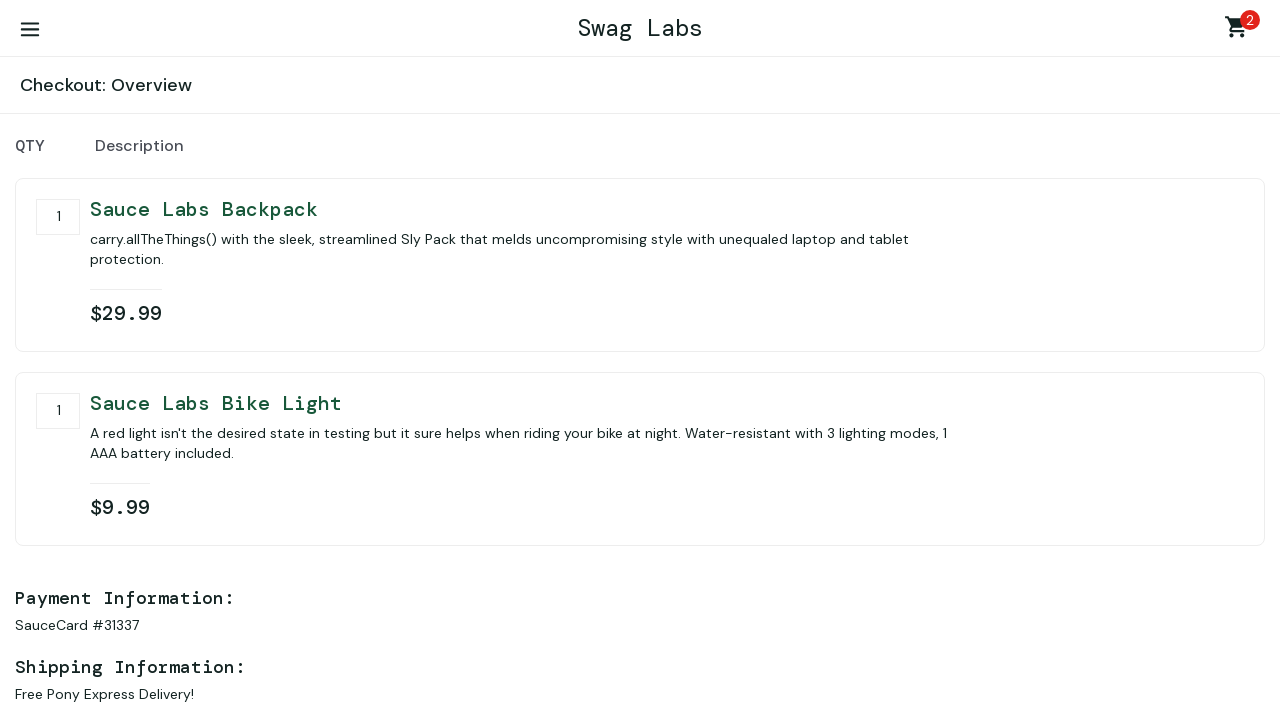

Retrieved product 2 price from checkout overview
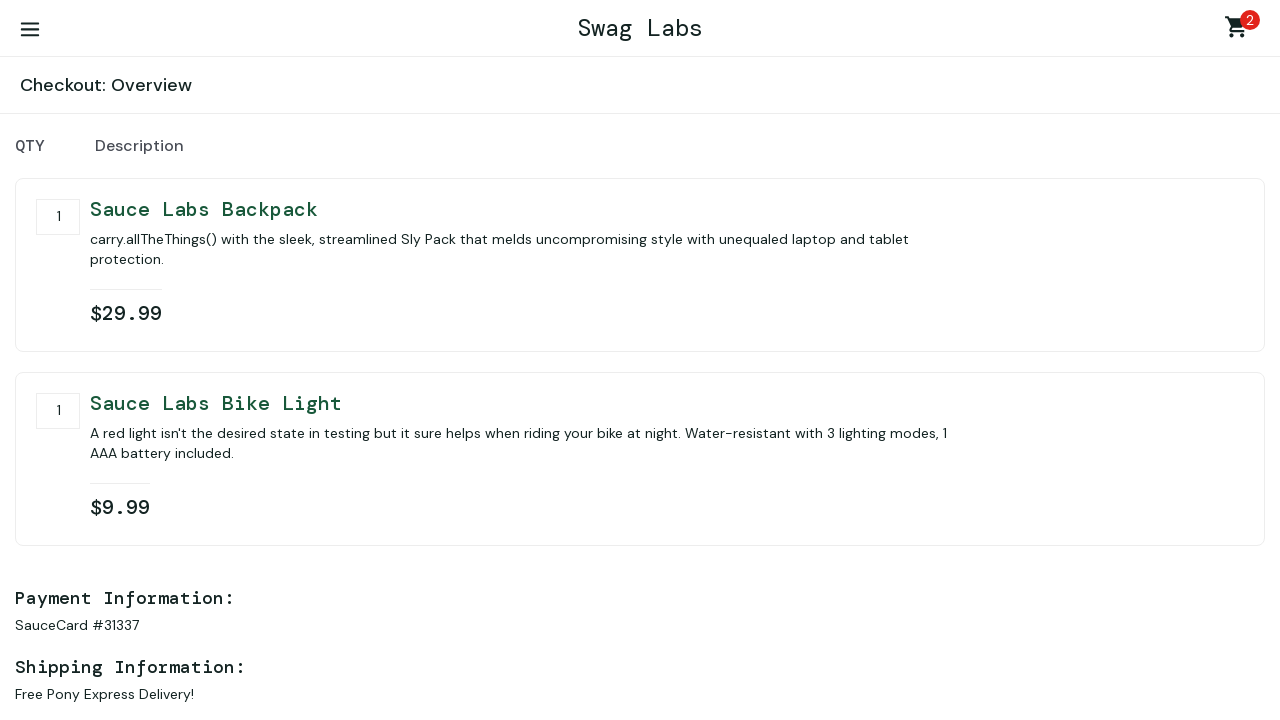

Verified product 2 name matches in checkout overview
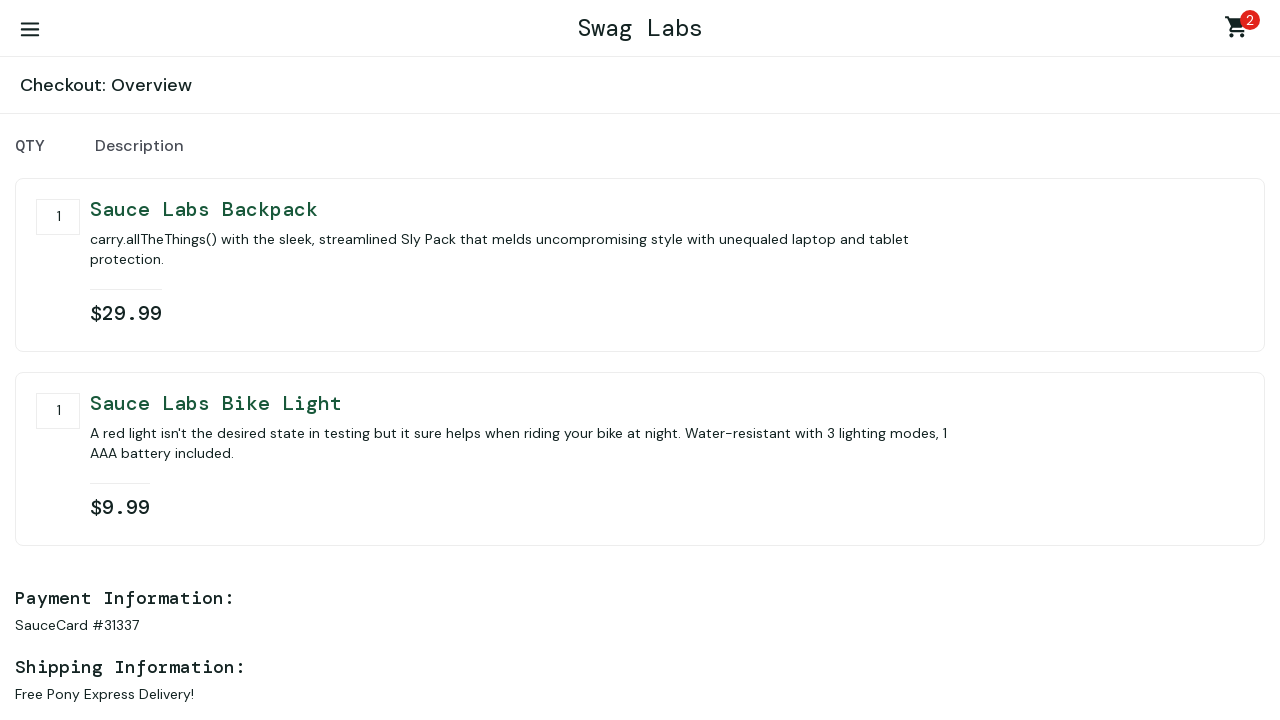

Verified product 2 price matches in checkout overview
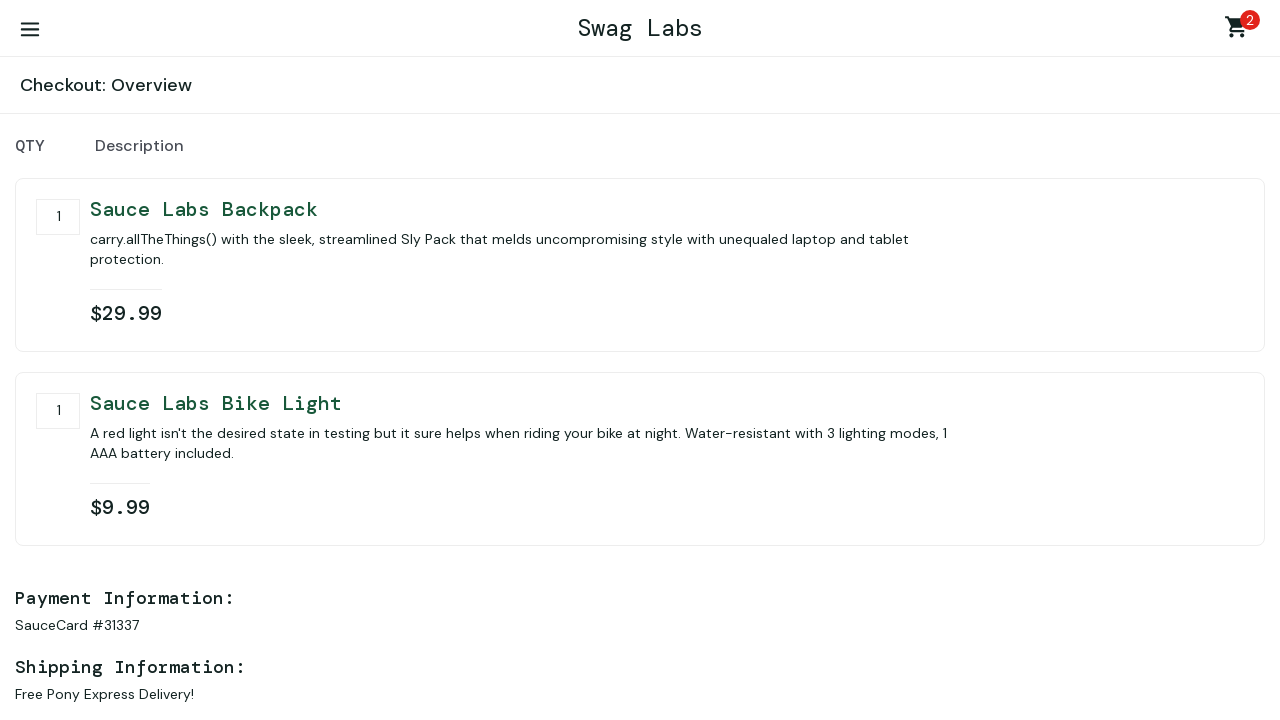

Retrieved subtotal text from checkout overview
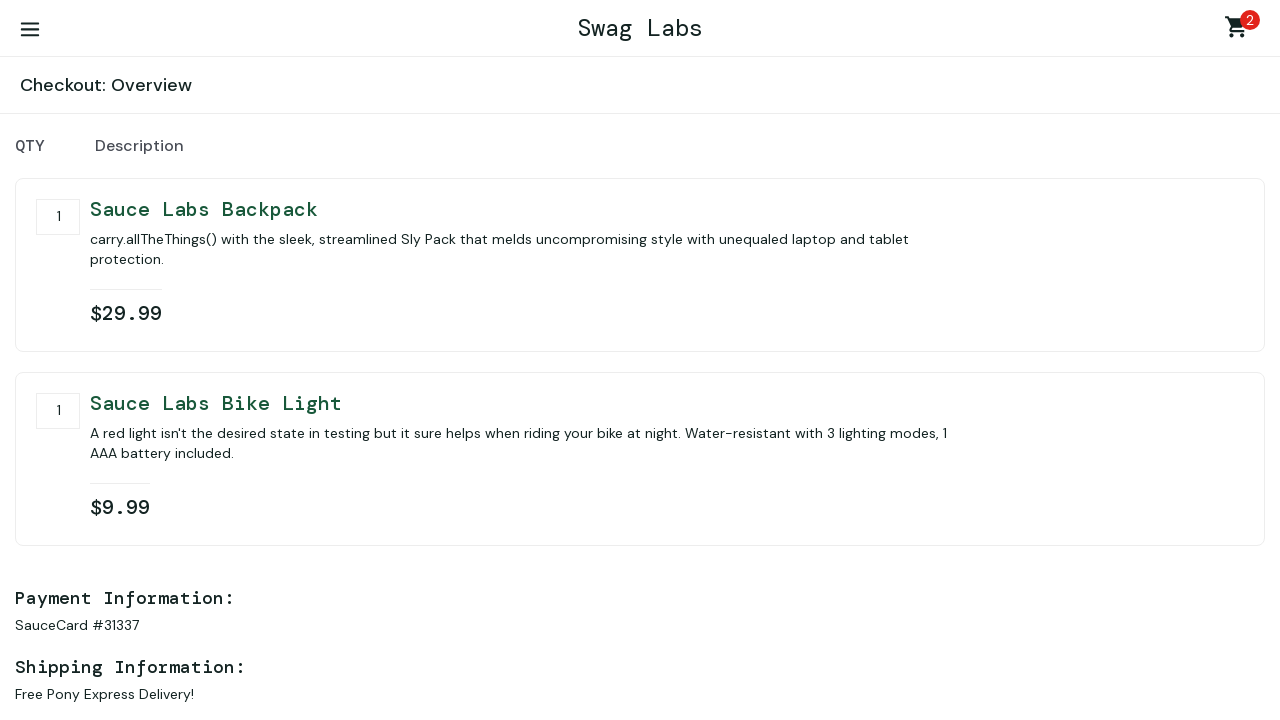

Calculated subtotal from text
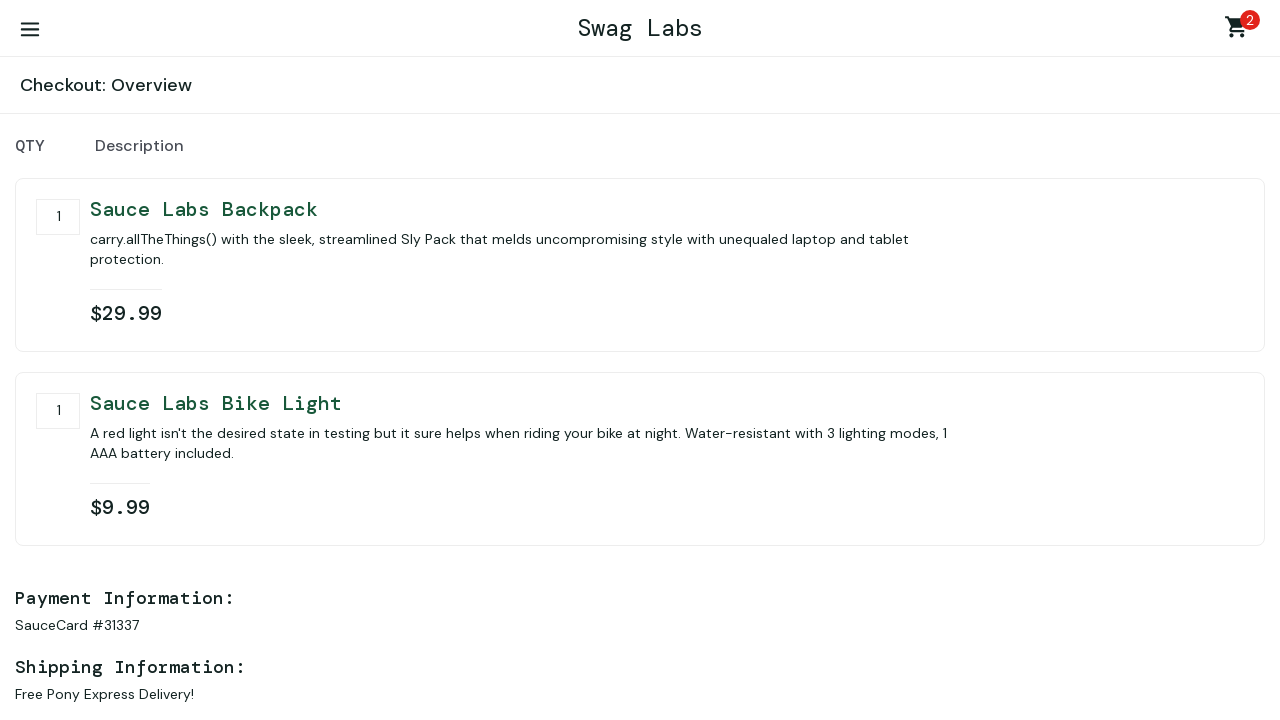

Converted product 1 price to float
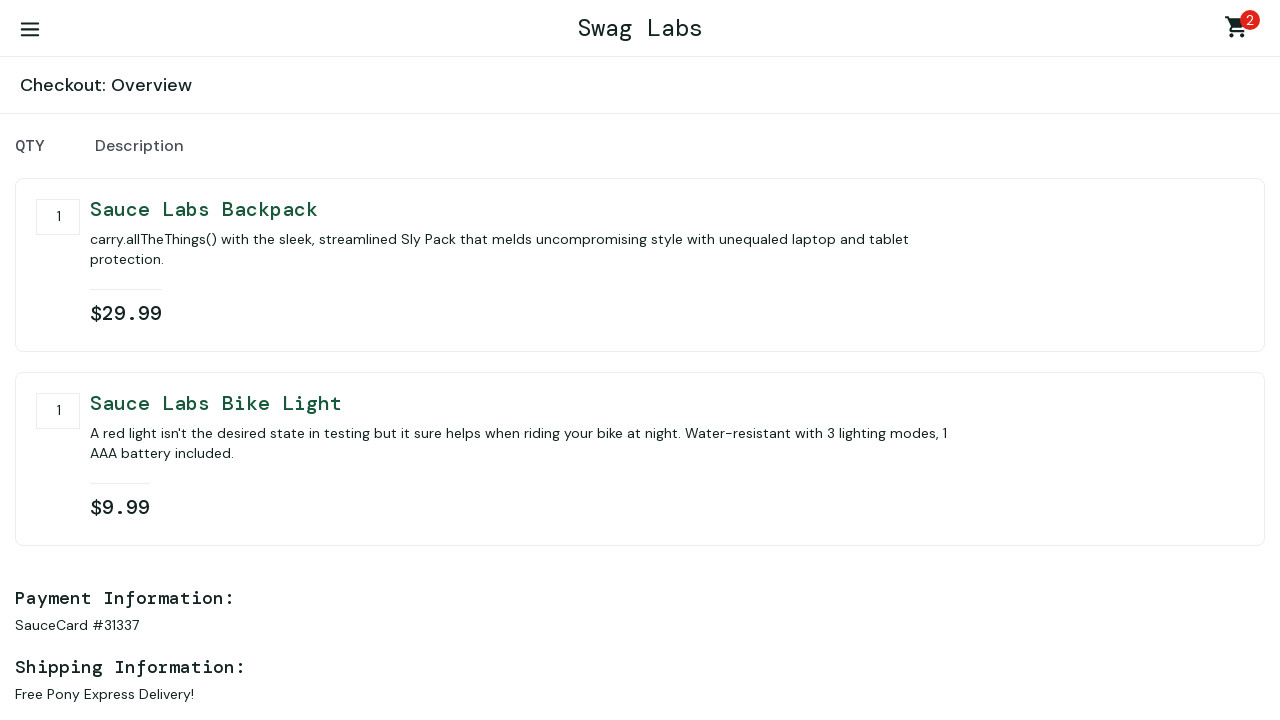

Converted product 2 price to float
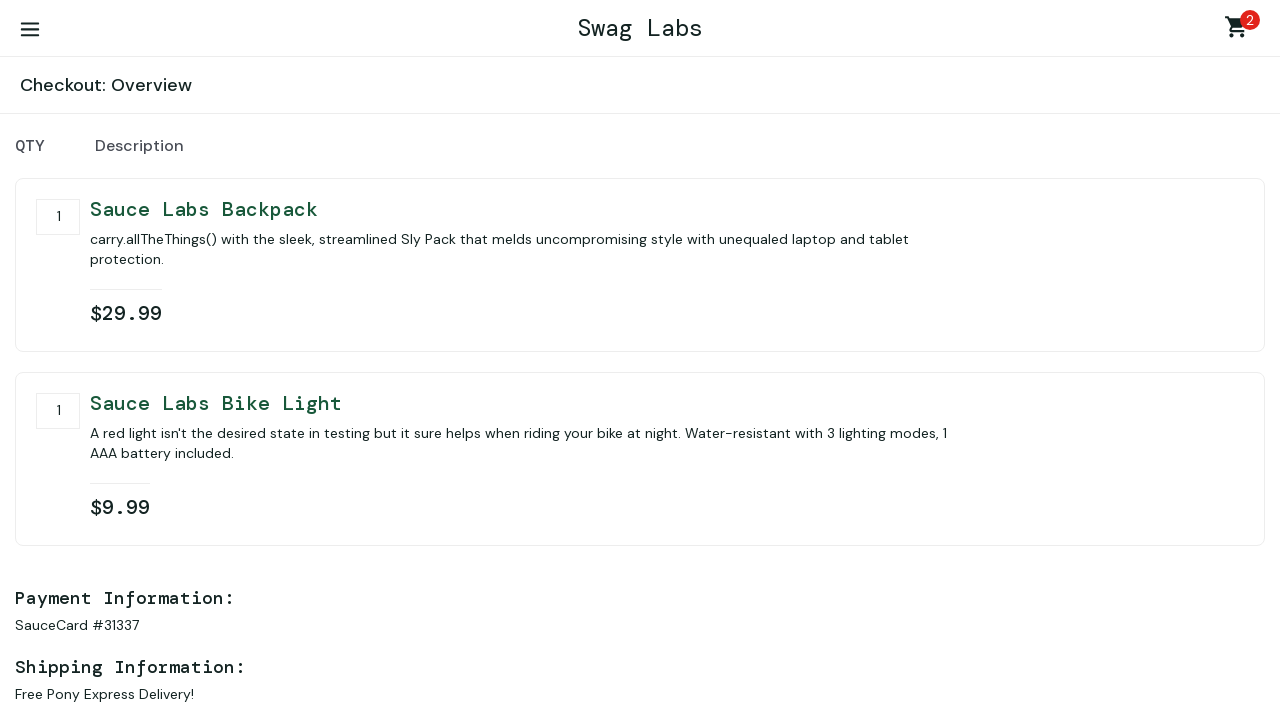

Verified total price equals sum of individual product prices
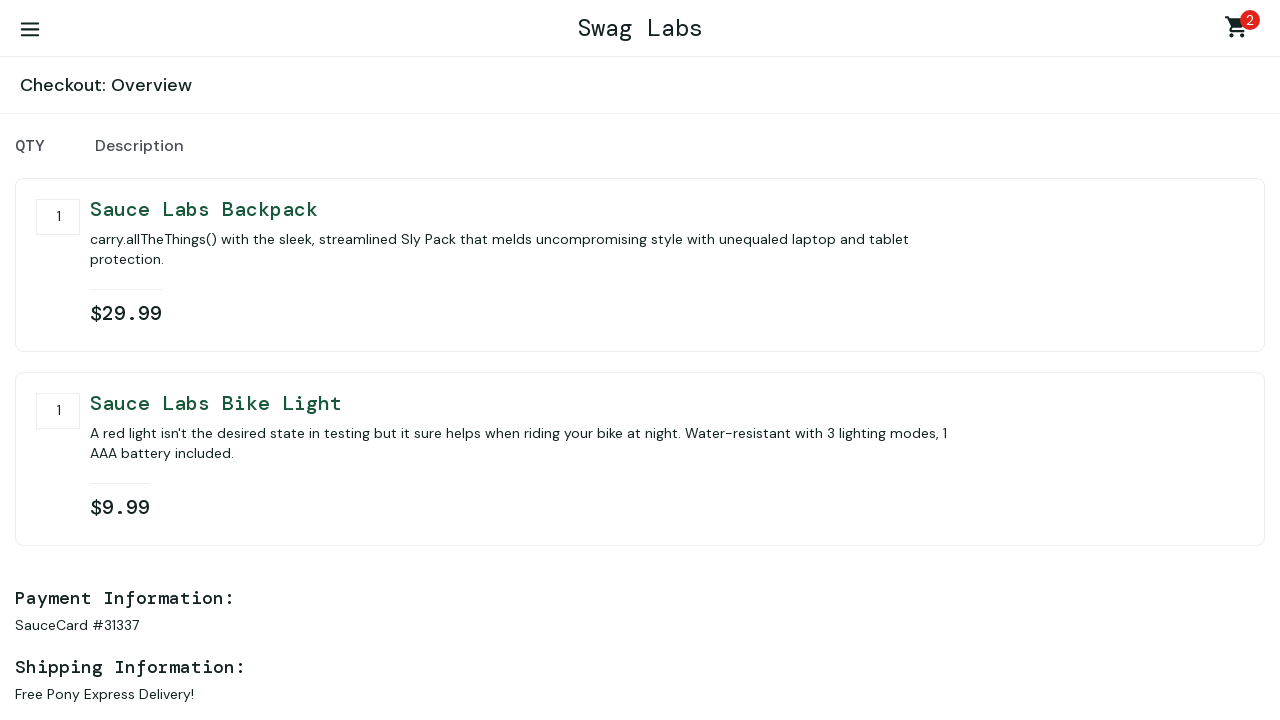

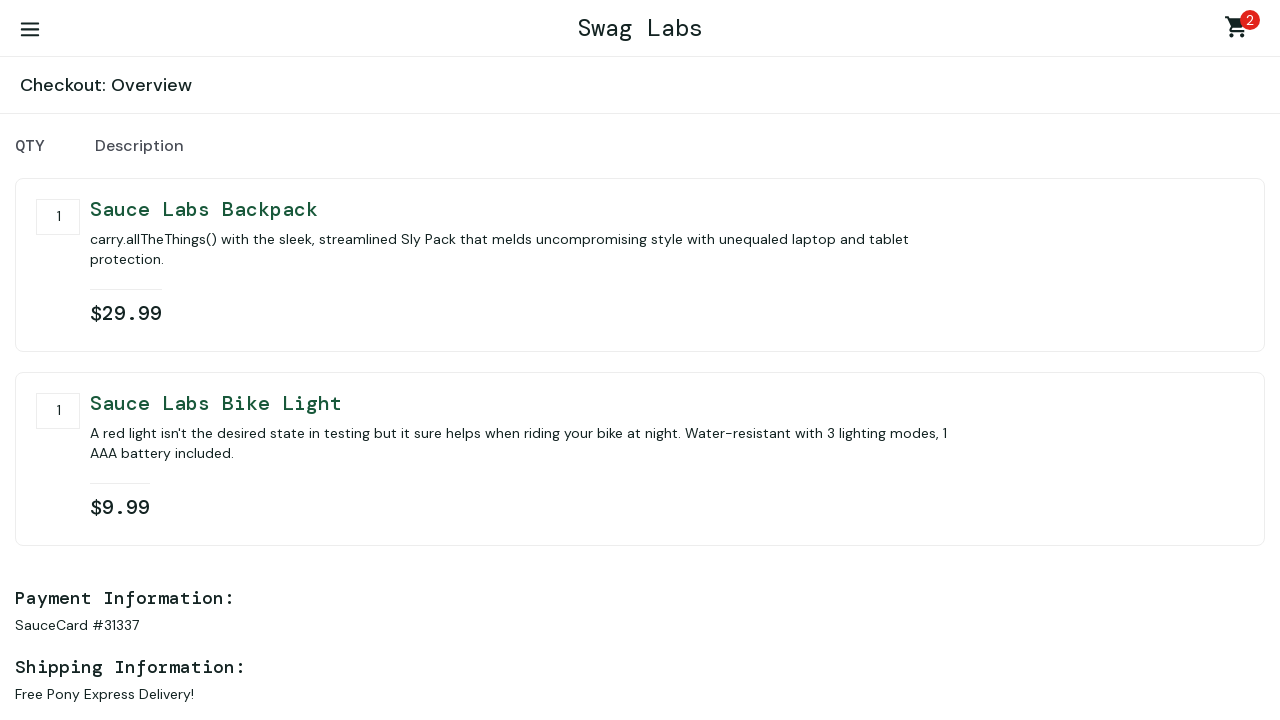